Tests dropdown functionality by selecting options using different methods (by index, by value, by visible text) and verifies the dropdown contains the expected number of options.

Starting URL: https://the-internet.herokuapp.com/dropdown

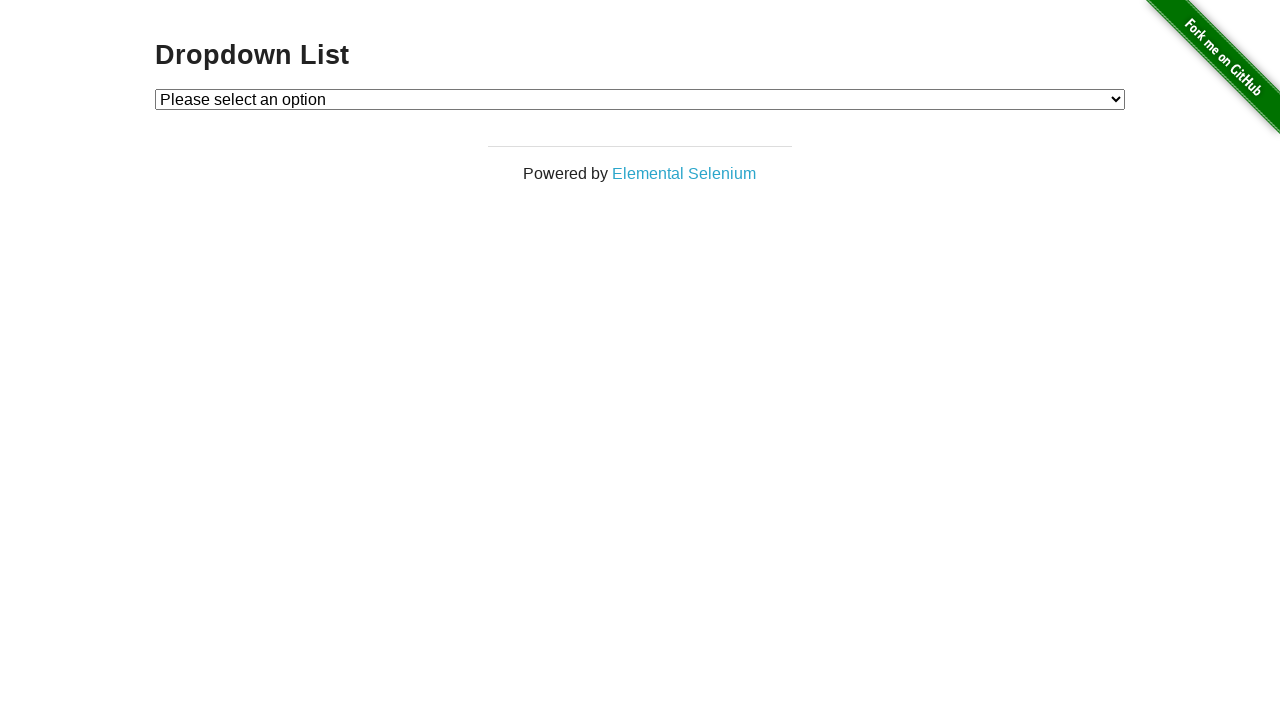

Located dropdown element with id 'dropdown'
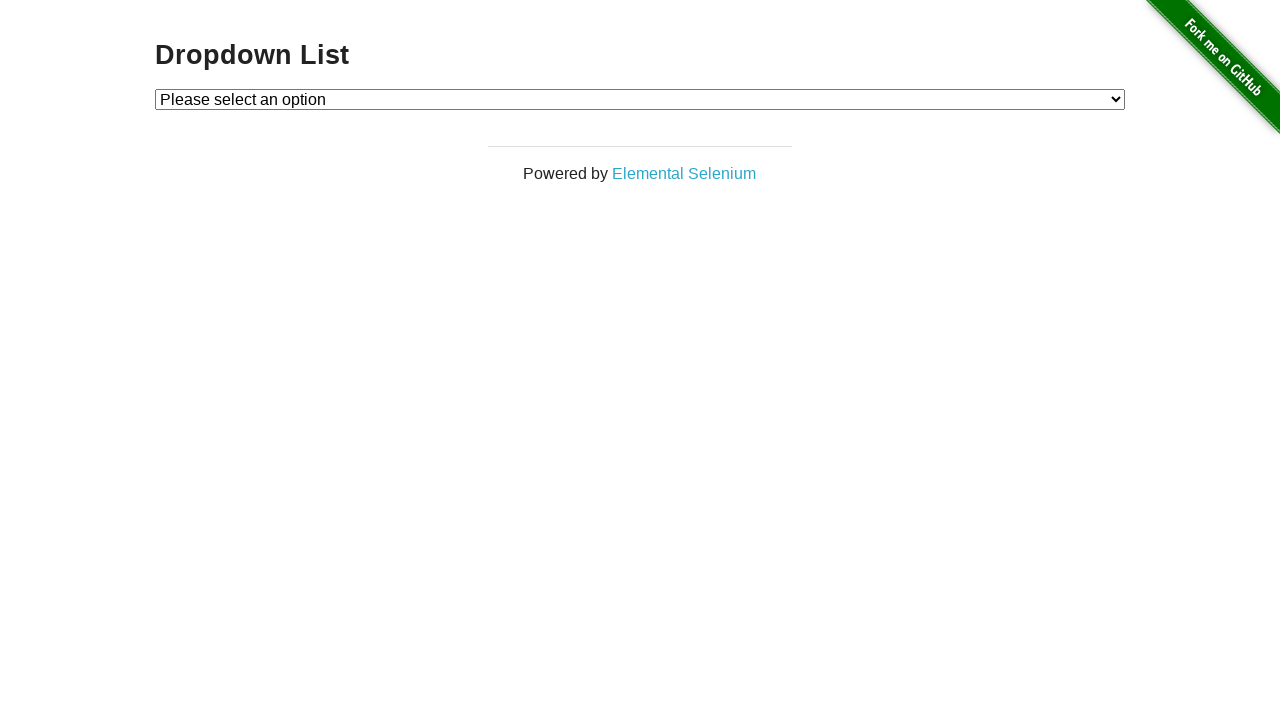

Selected Option 1 by index (index=1) on select#dropdown
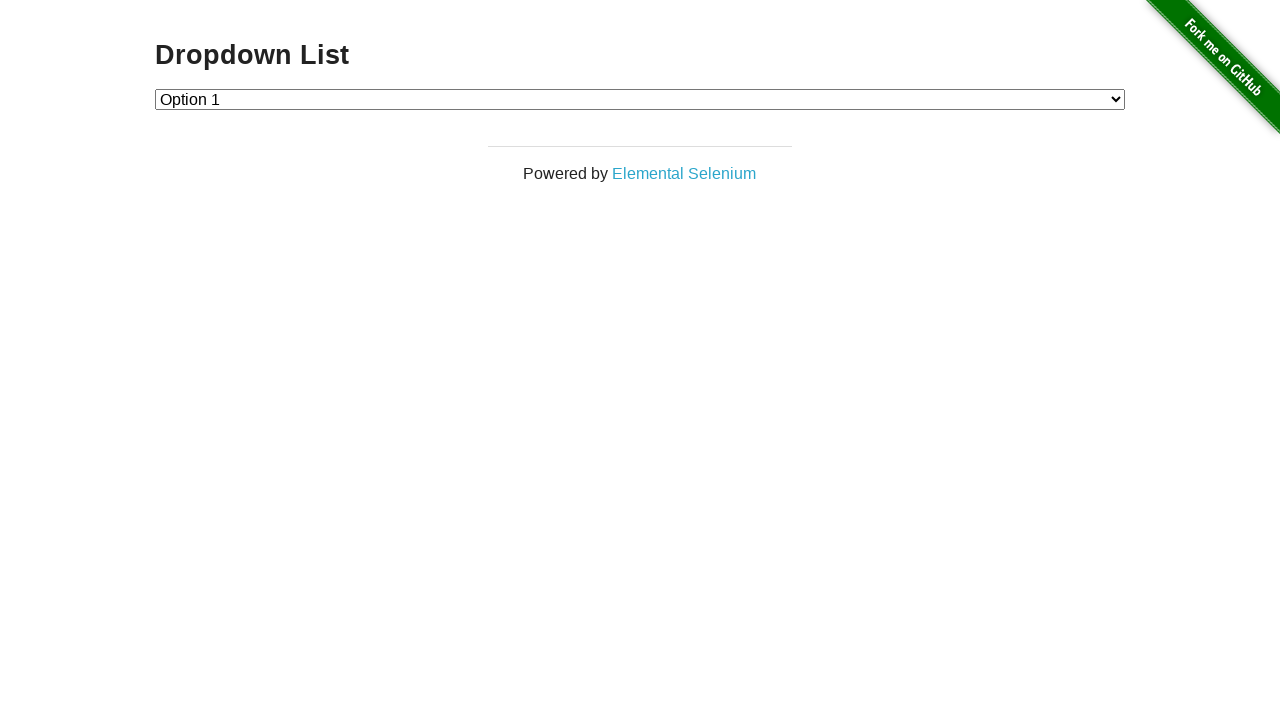

Waited 1000ms for selection to be visible
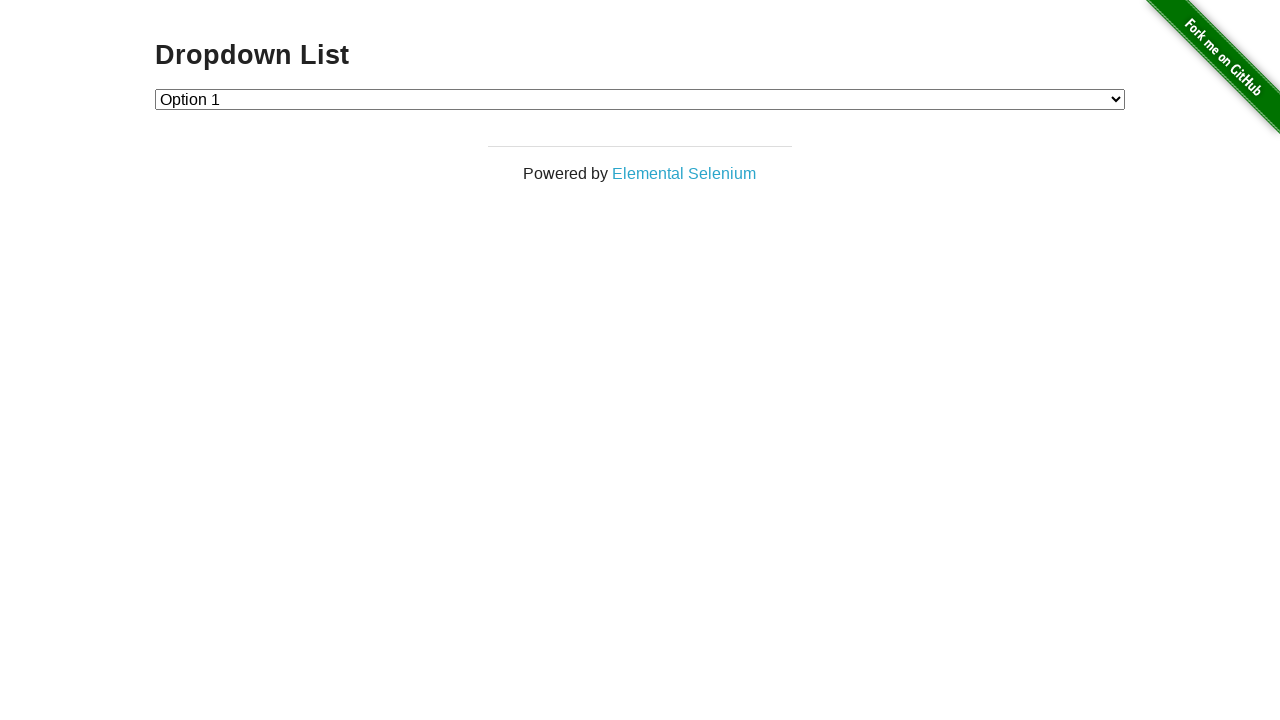

Selected Option 2 by value ('2') on select#dropdown
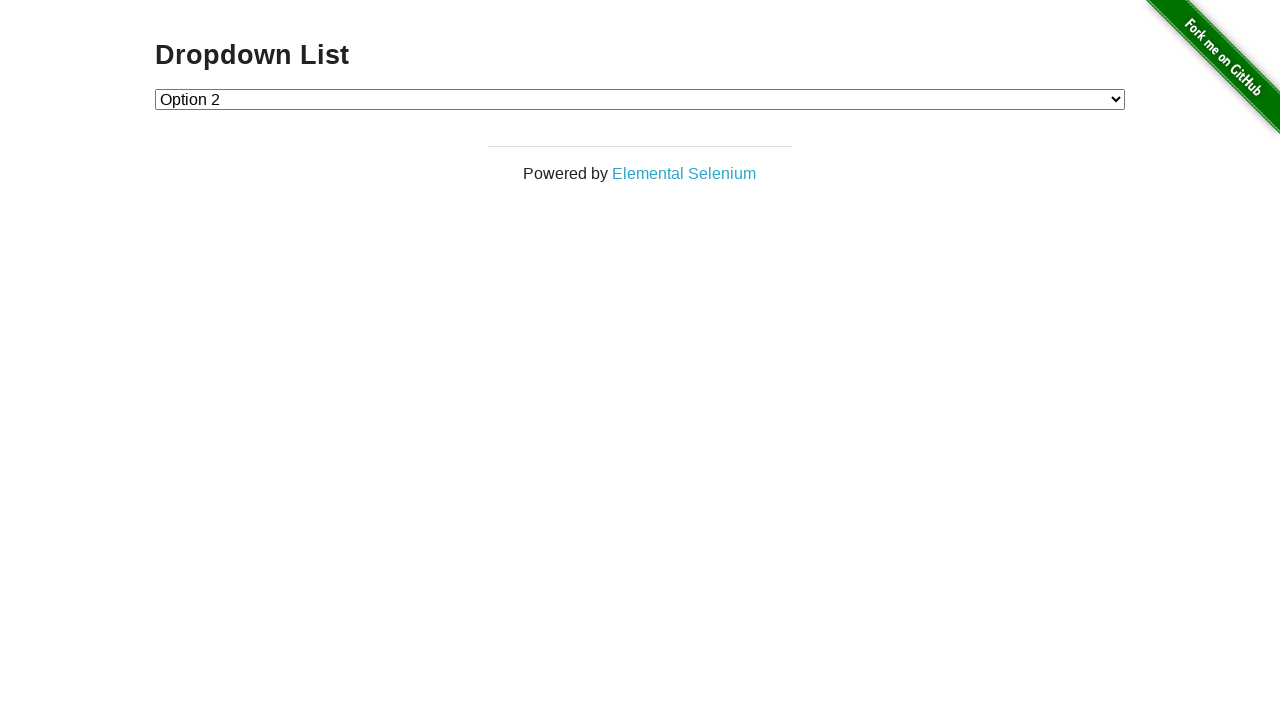

Selected Option 1 by visible text label on select#dropdown
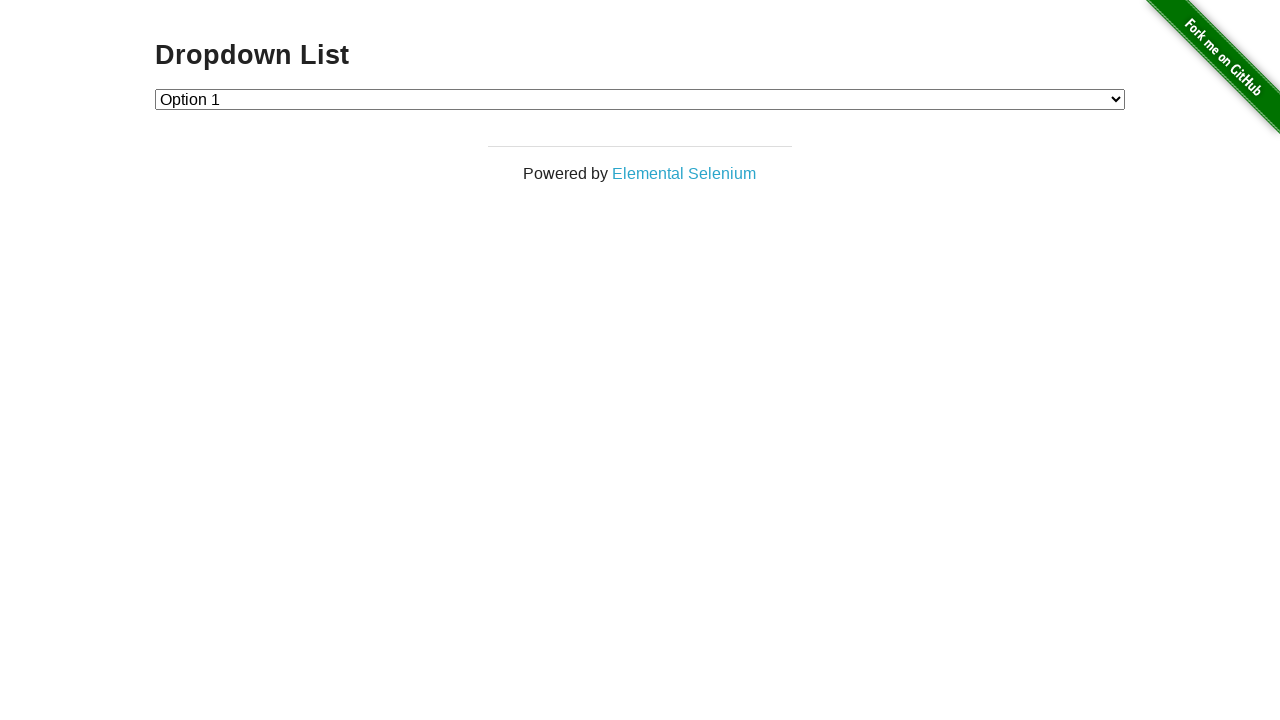

Retrieved all option elements from dropdown
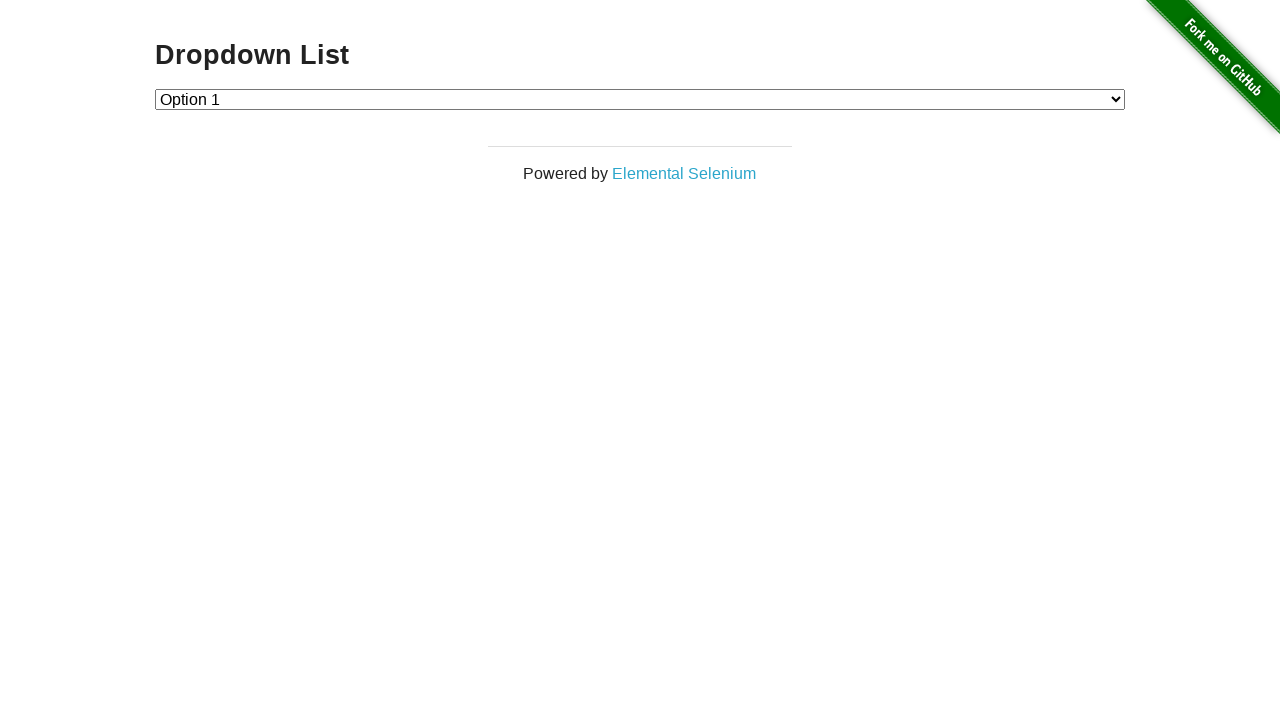

Verified dropdown contains 3 option(s) - assertion passed
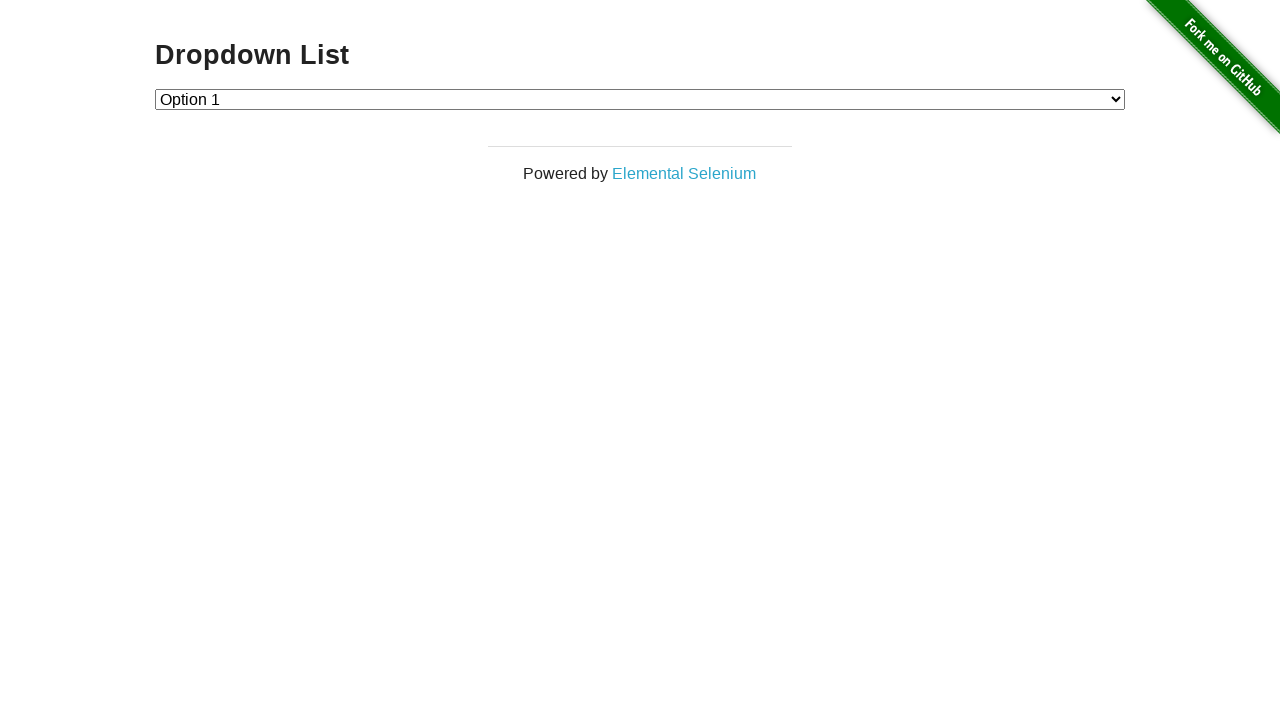

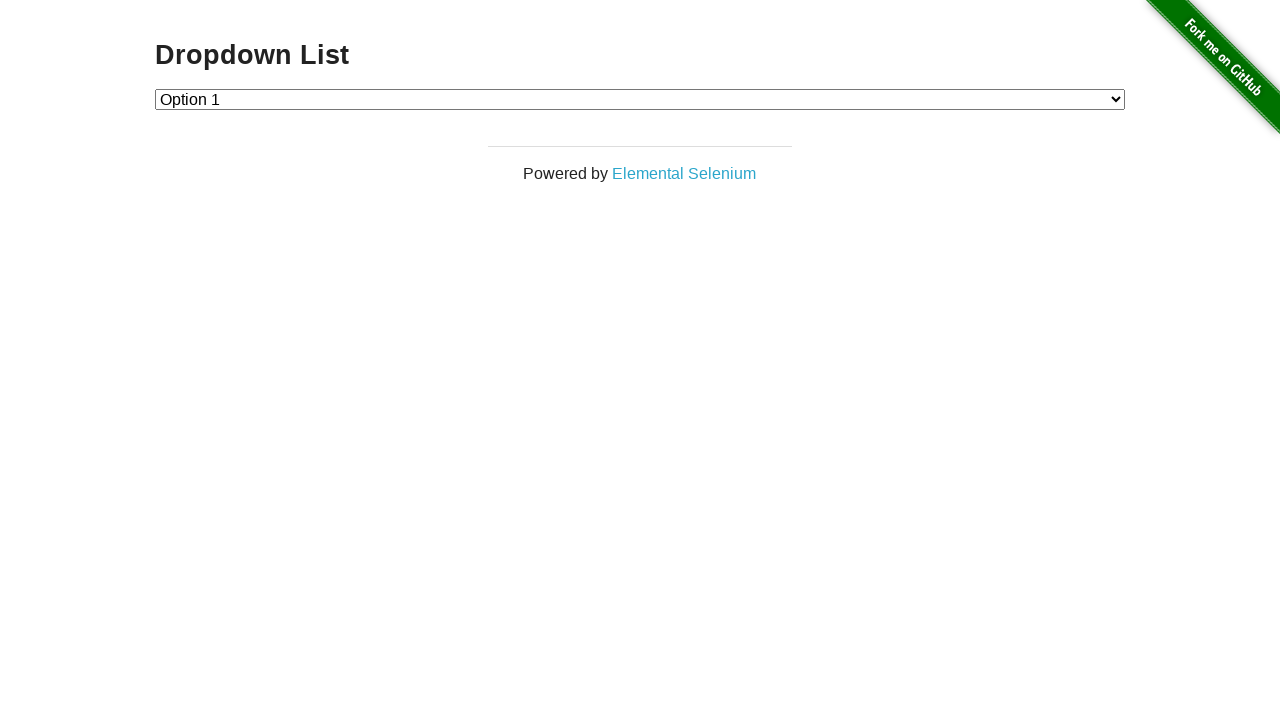